Navigates through nested menu items to reach a static page, then performs a drag and drop operation on dynamic elements

Starting URL: https://demo.automationtesting.in/Windows.html

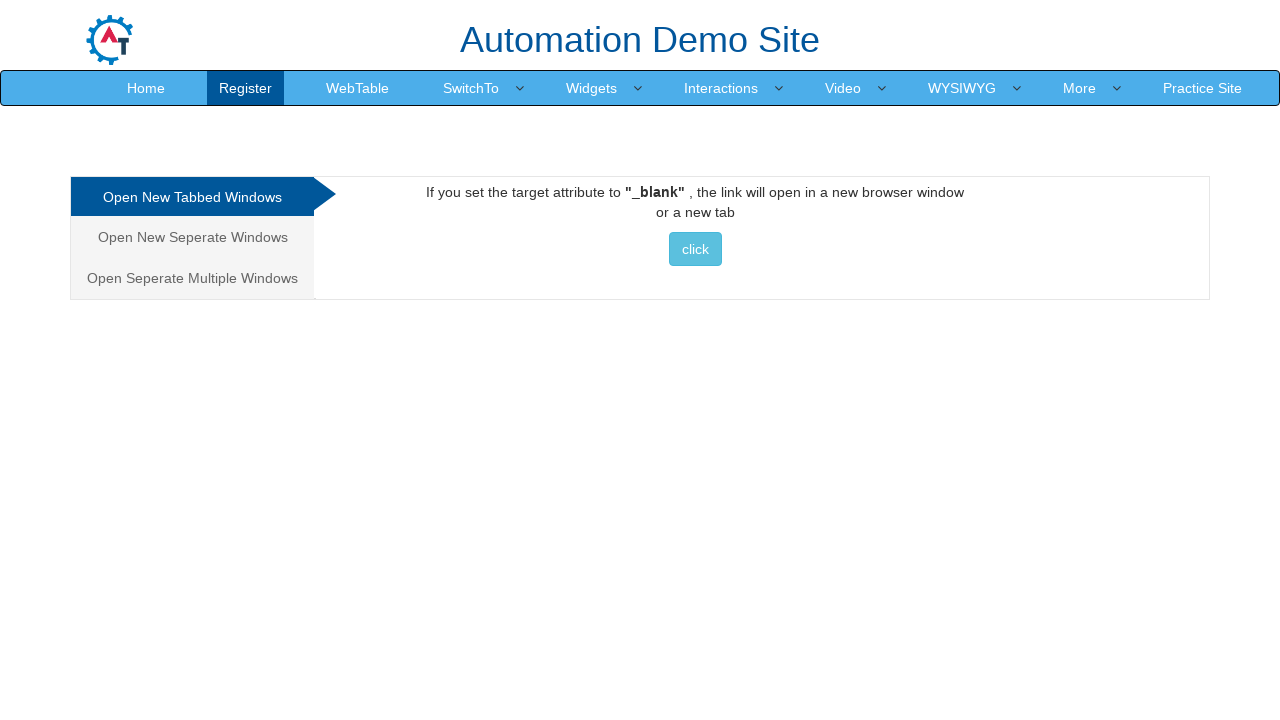

Hovered over Interactions menu at (721, 88) on xpath=//*[@id='header']/nav/div/div[2]/ul/li[6]/a
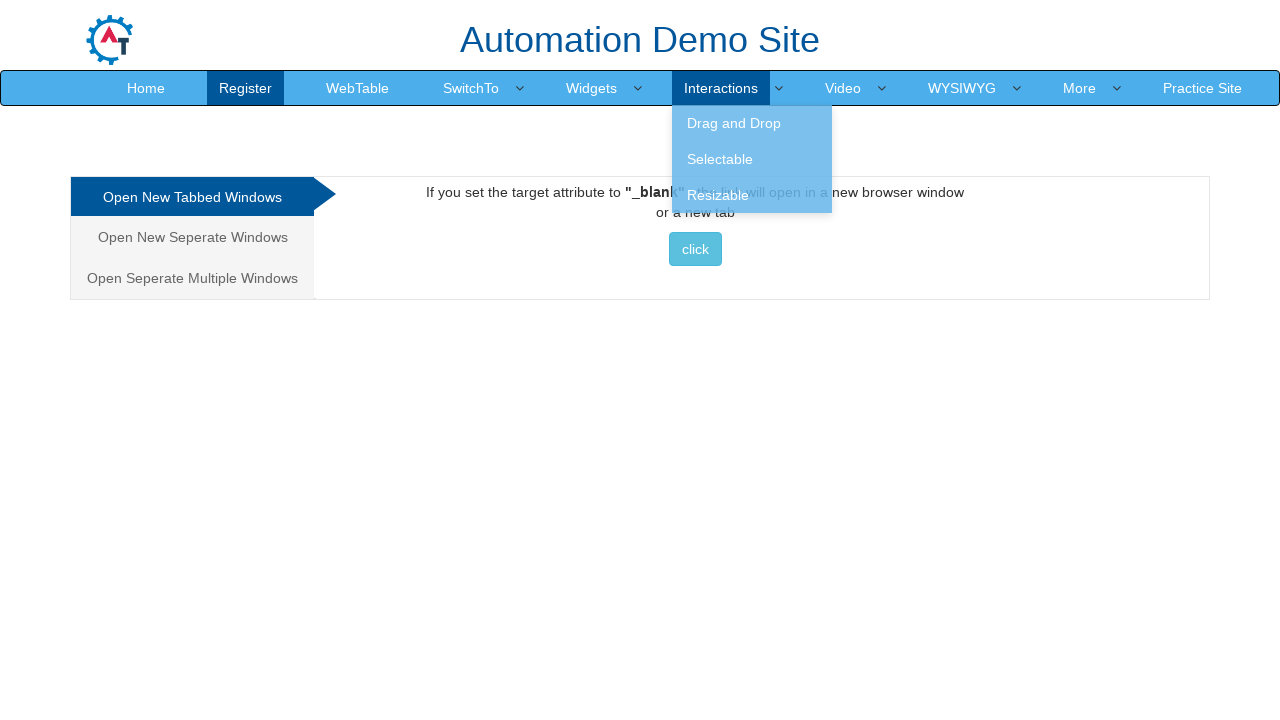

Hovered over Drag & Drop submenu at (752, 123) on xpath=//*[@id='header']/nav/div/div[2]/ul/li[6]/ul/li[1]/a
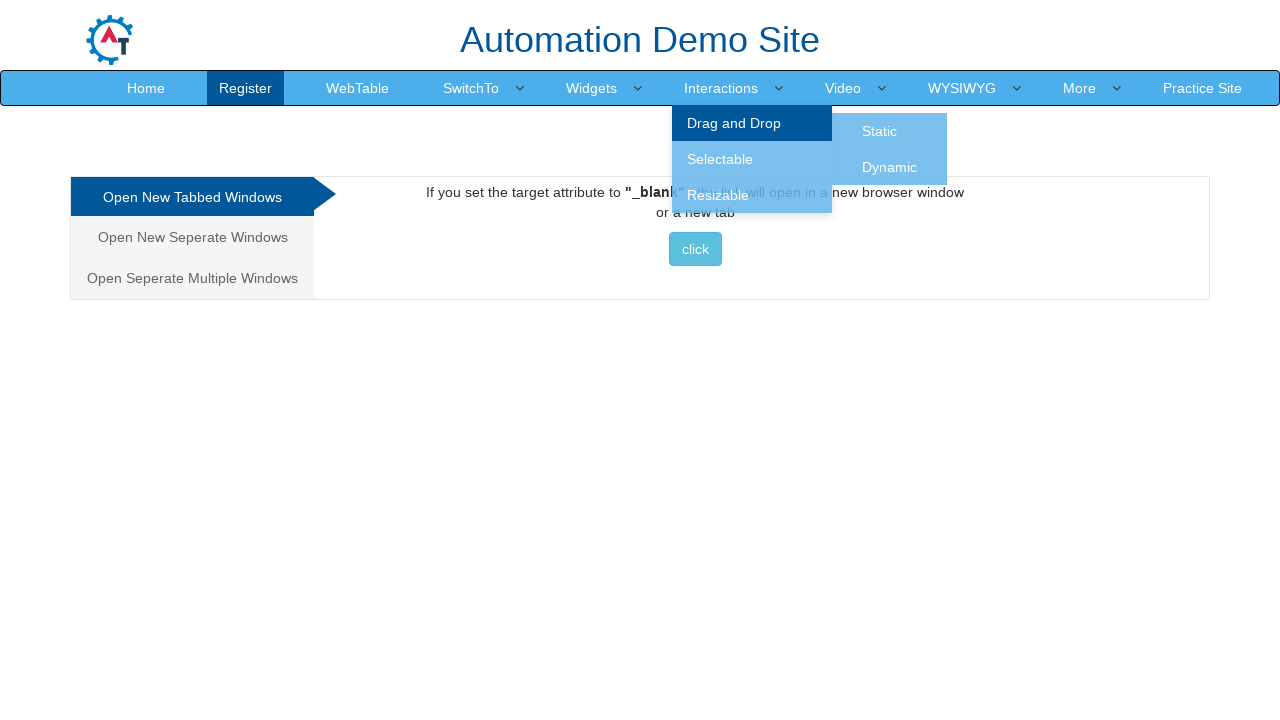

Clicked on Static option in nested menu at (880, 131) on xpath=//*[@id='header']/nav/div/div[2]/ul/li[6]/ul/li[1]/ul/li[1]/a
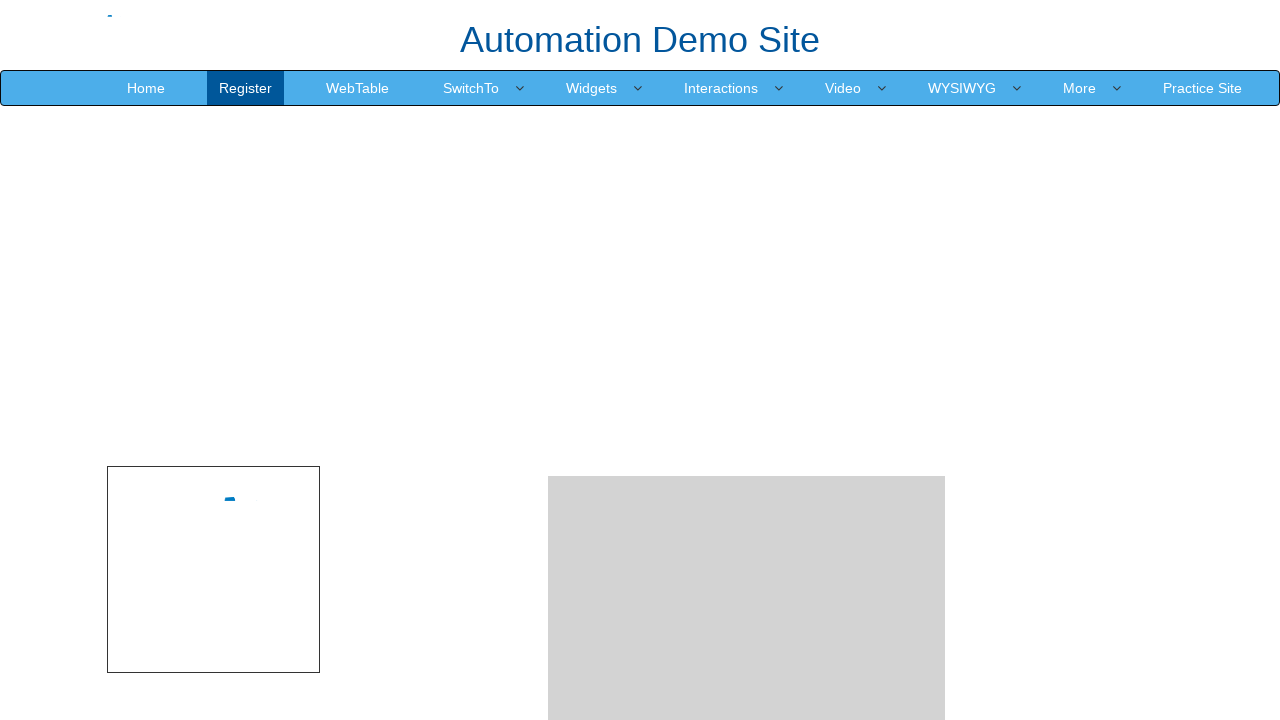

Navigated to Dynamic page
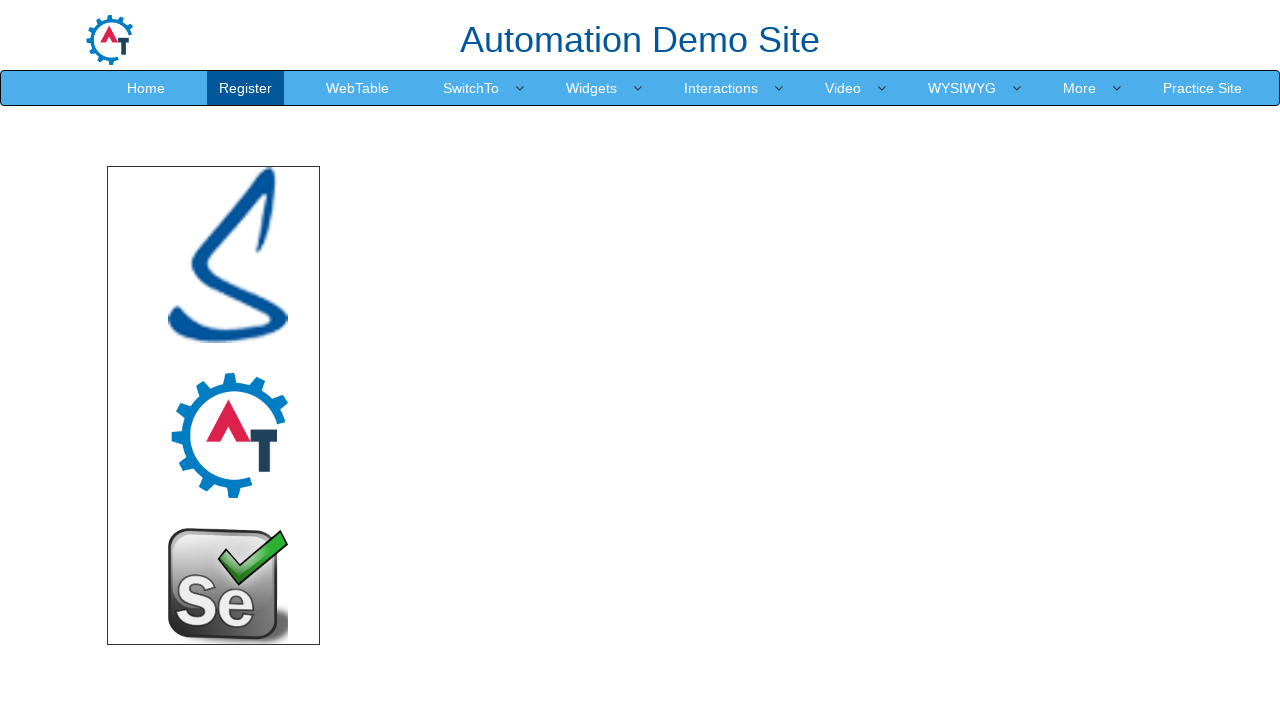

Performed drag and drop operation from angular element to droparea at (747, 351)
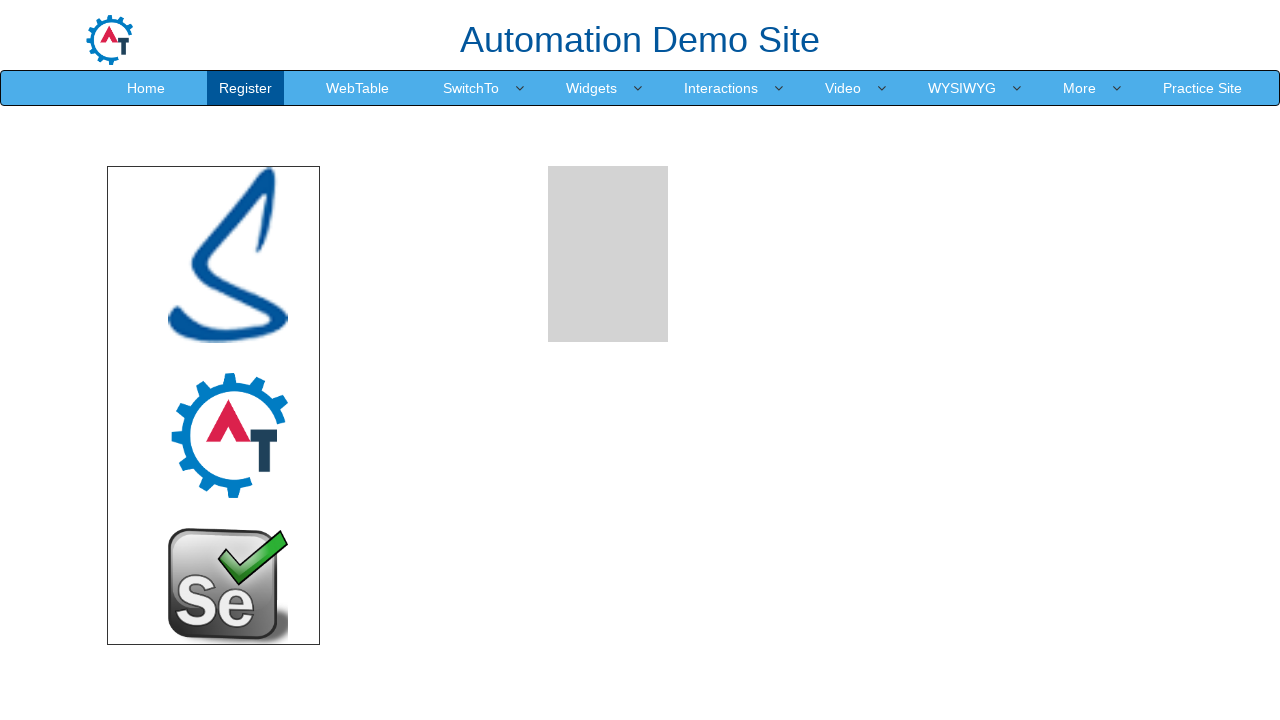

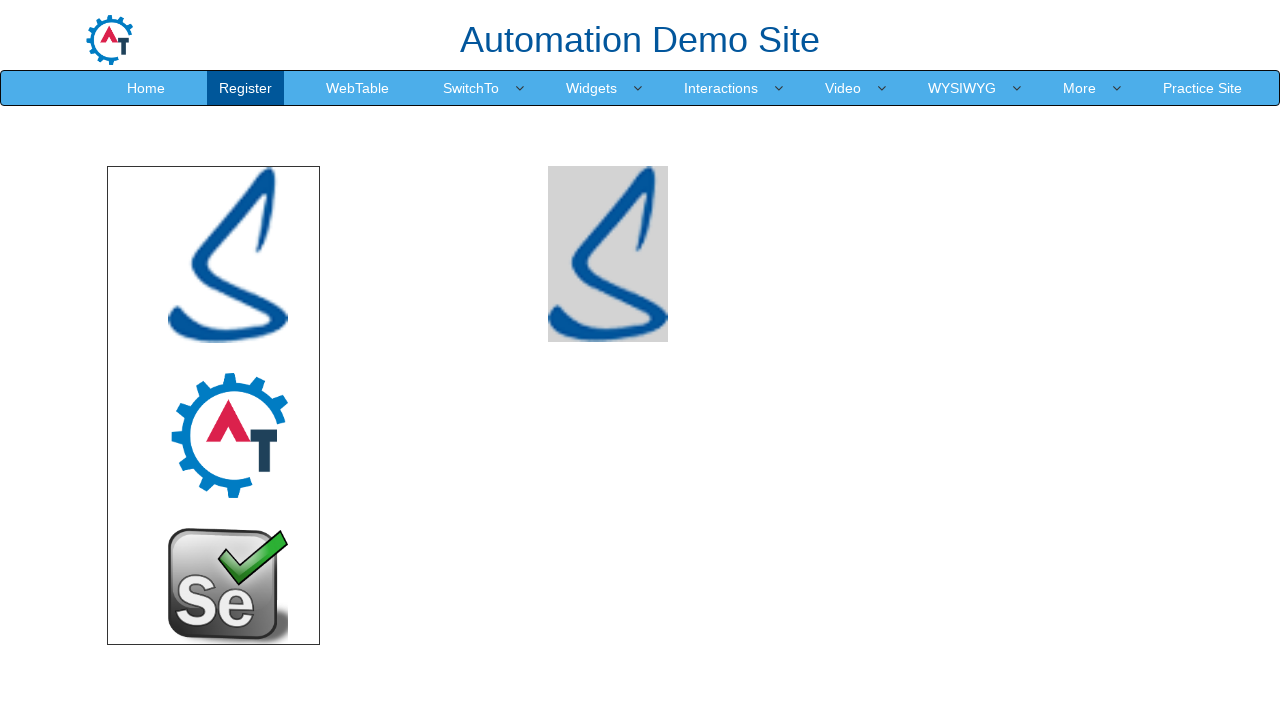